Tests A/B test opt-out by first navigating to the main page, adding an opt-out cookie, then navigating to the A/B test page and verifying the opt-out message displays.

Starting URL: http://the-internet.herokuapp.com

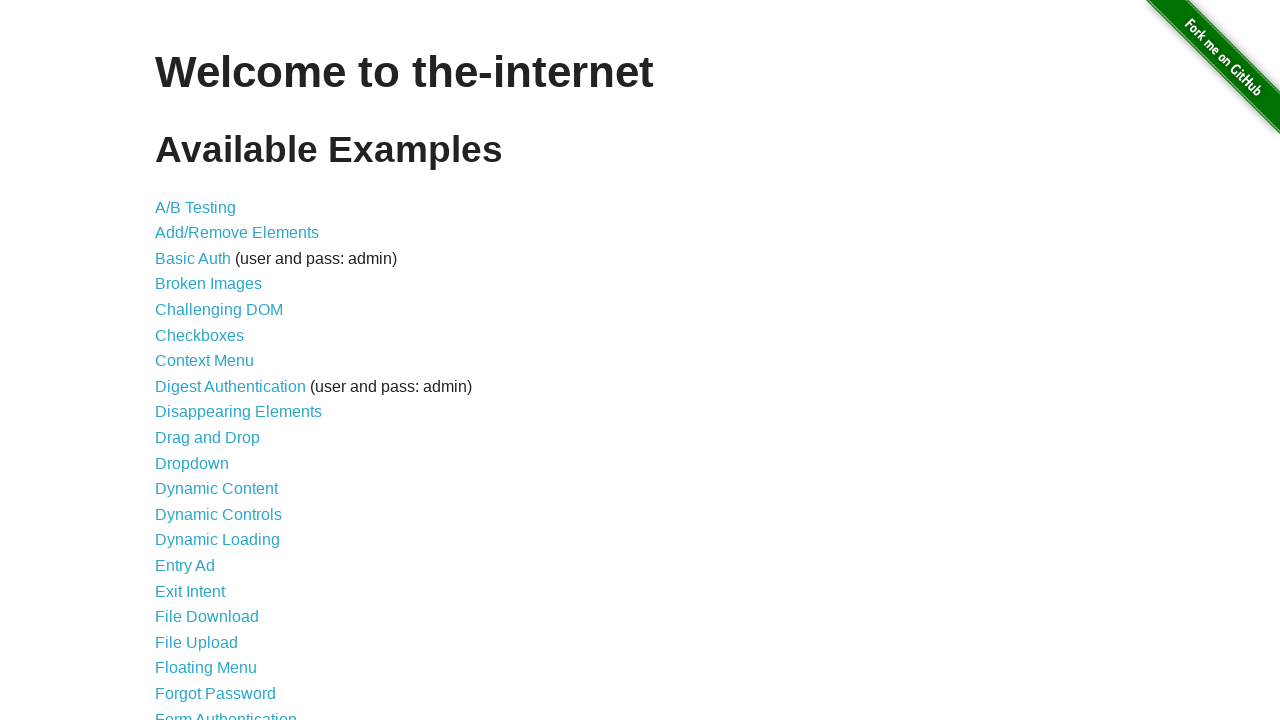

Added optimizelyOptOut cookie with value 'true' to opt out of A/B test
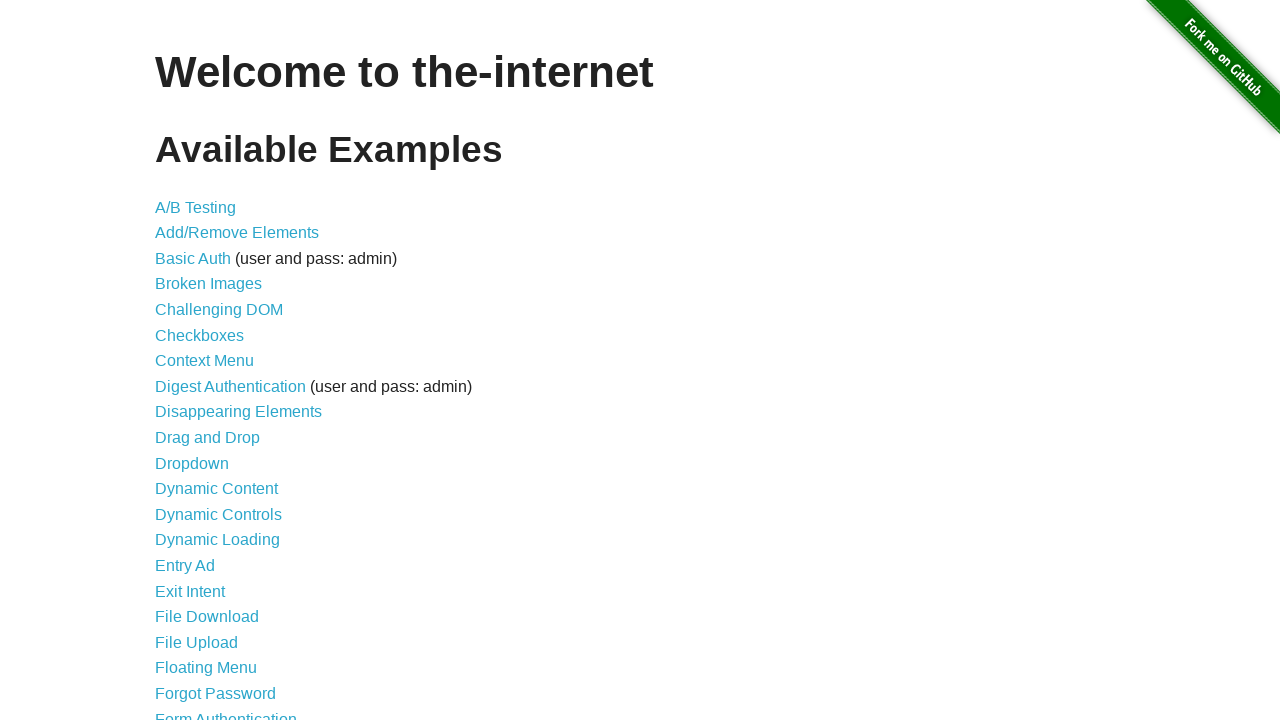

Navigated to A/B test page
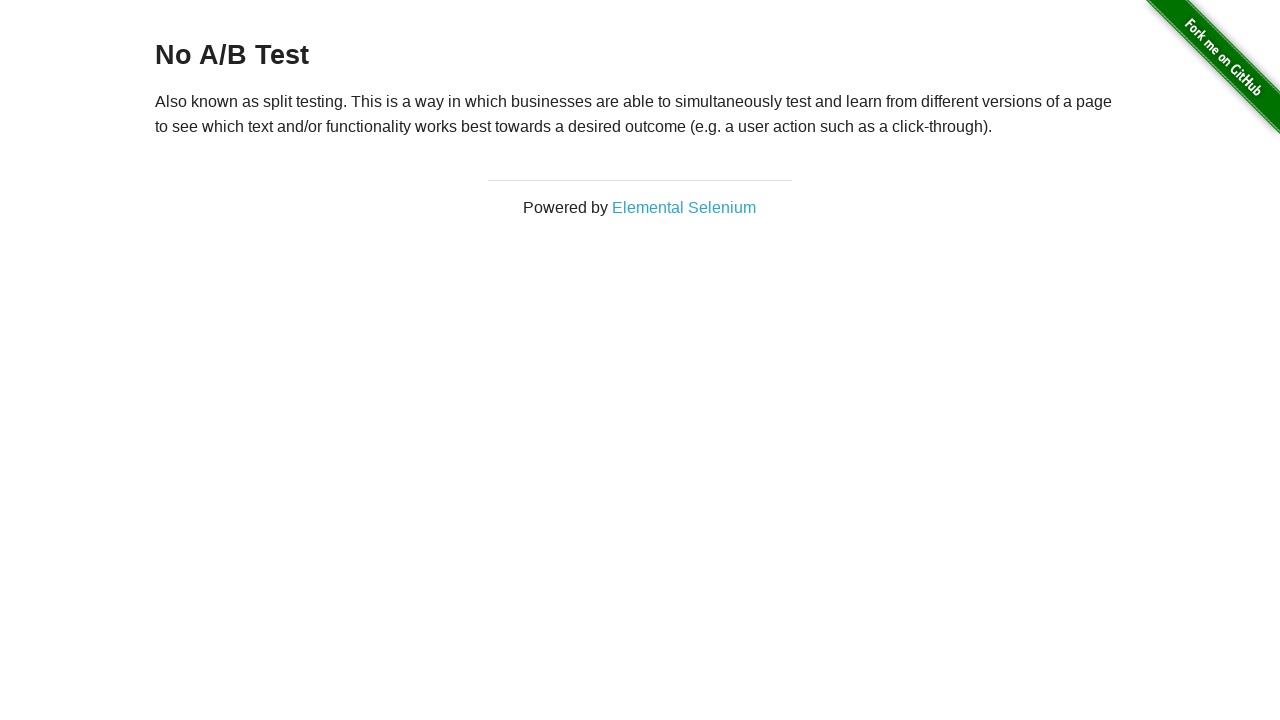

Retrieved heading text from A/B test page
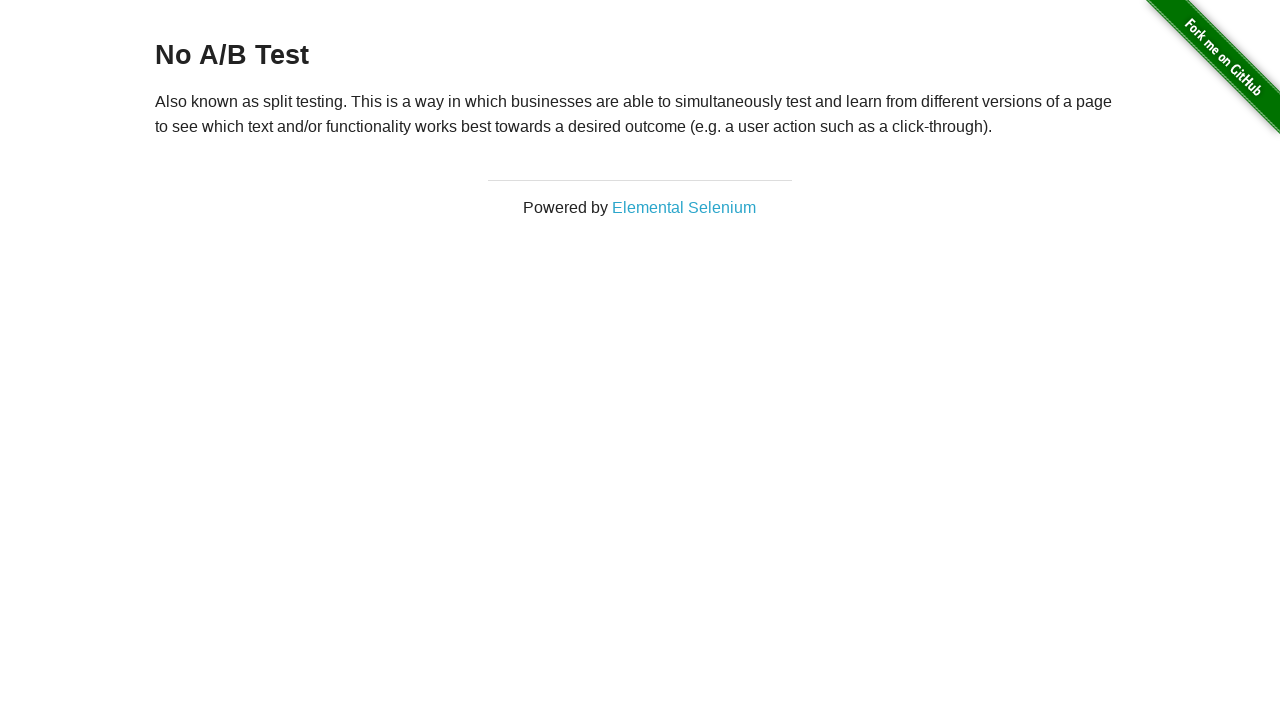

Verified opt-out message 'No A/B Test' displays correctly
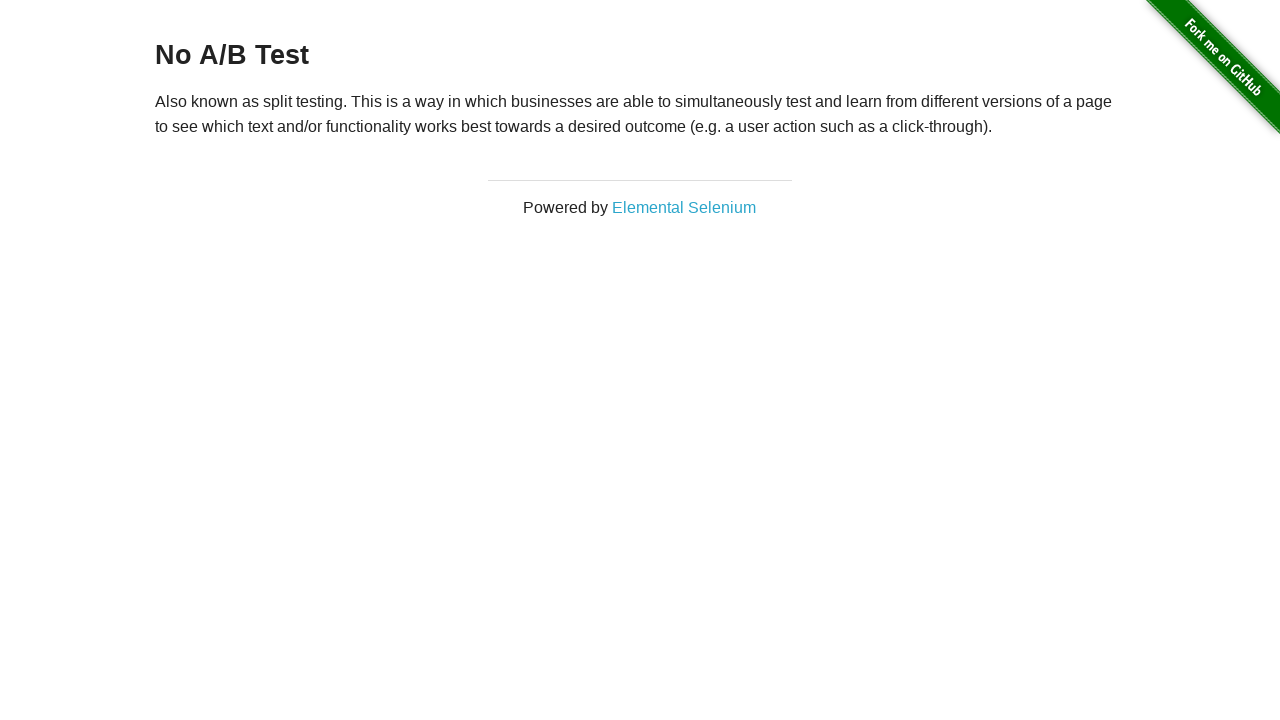

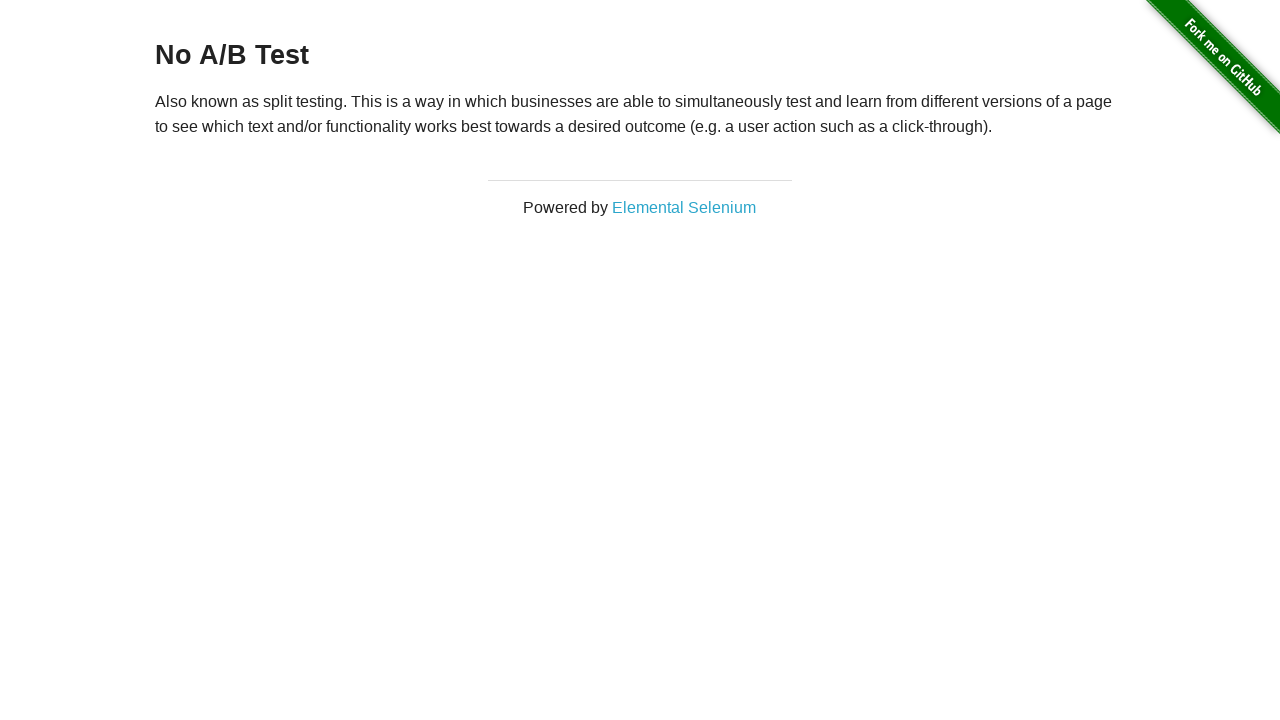